Fills out a text form with name and email, then submits

Starting URL: https://demoqa.com/text-box

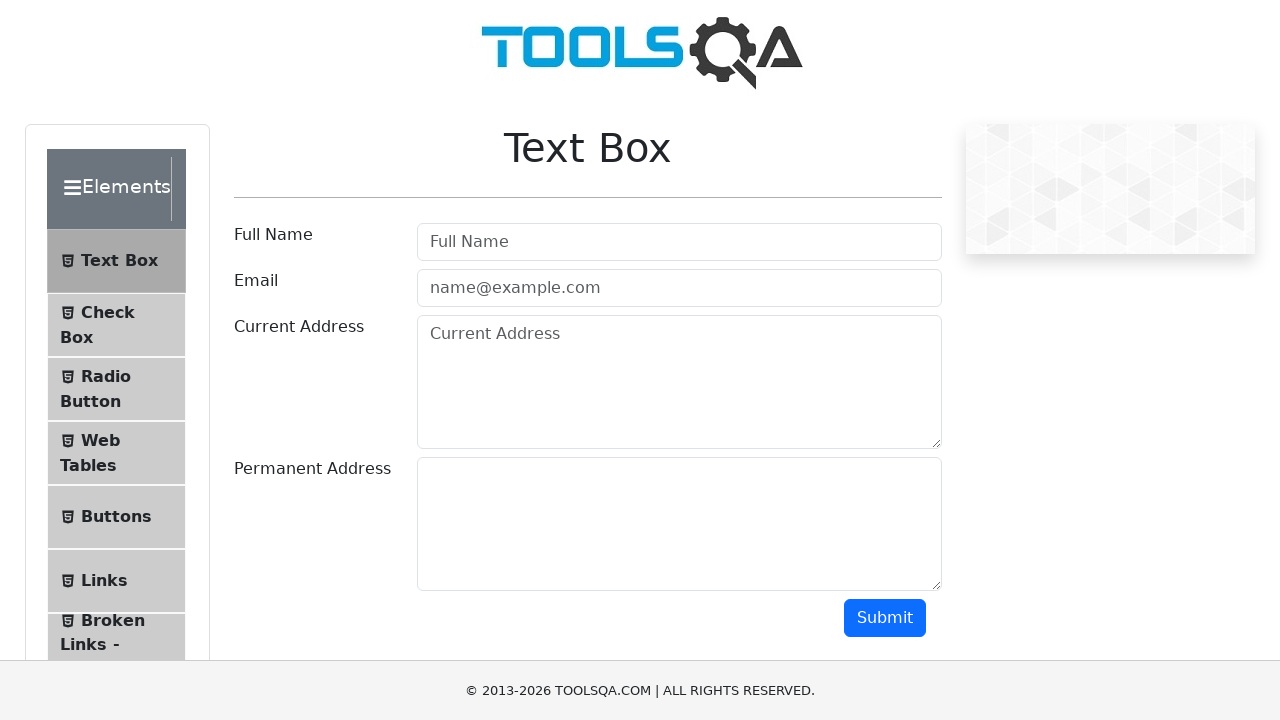

Filled username field with 'Hello World' on #userName
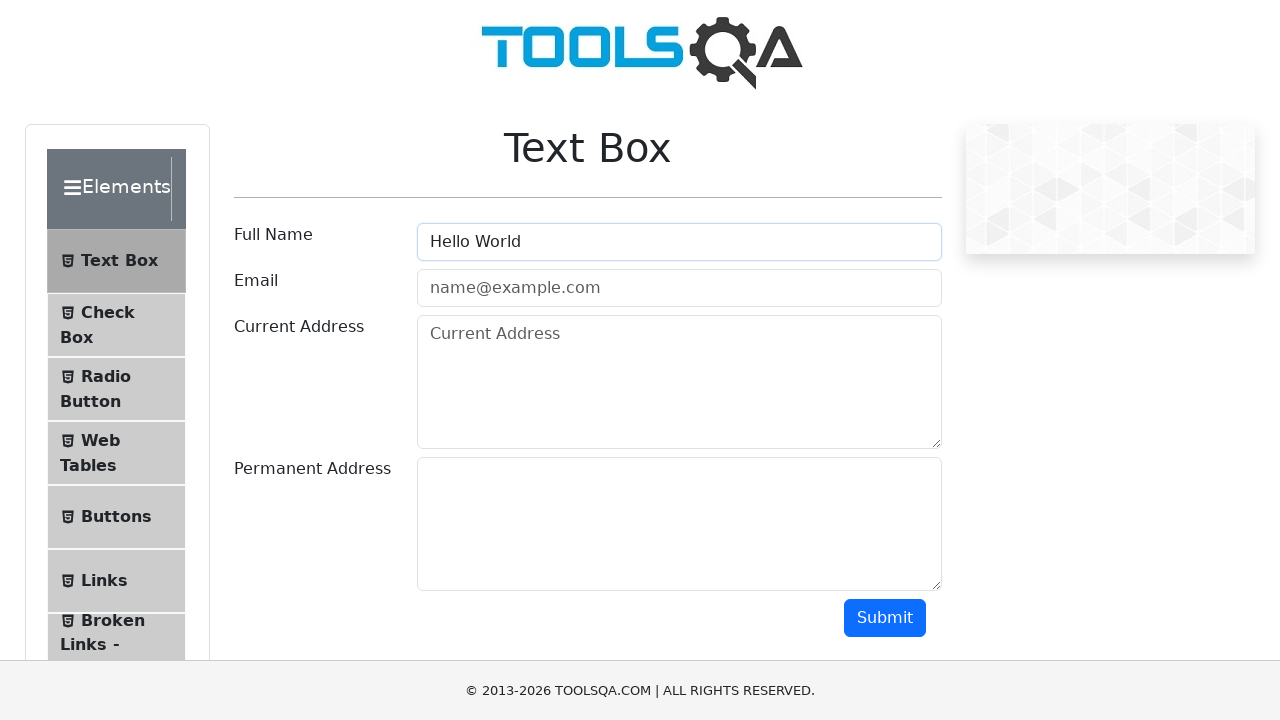

Filled email field with 'abc@test.com' on #userEmail
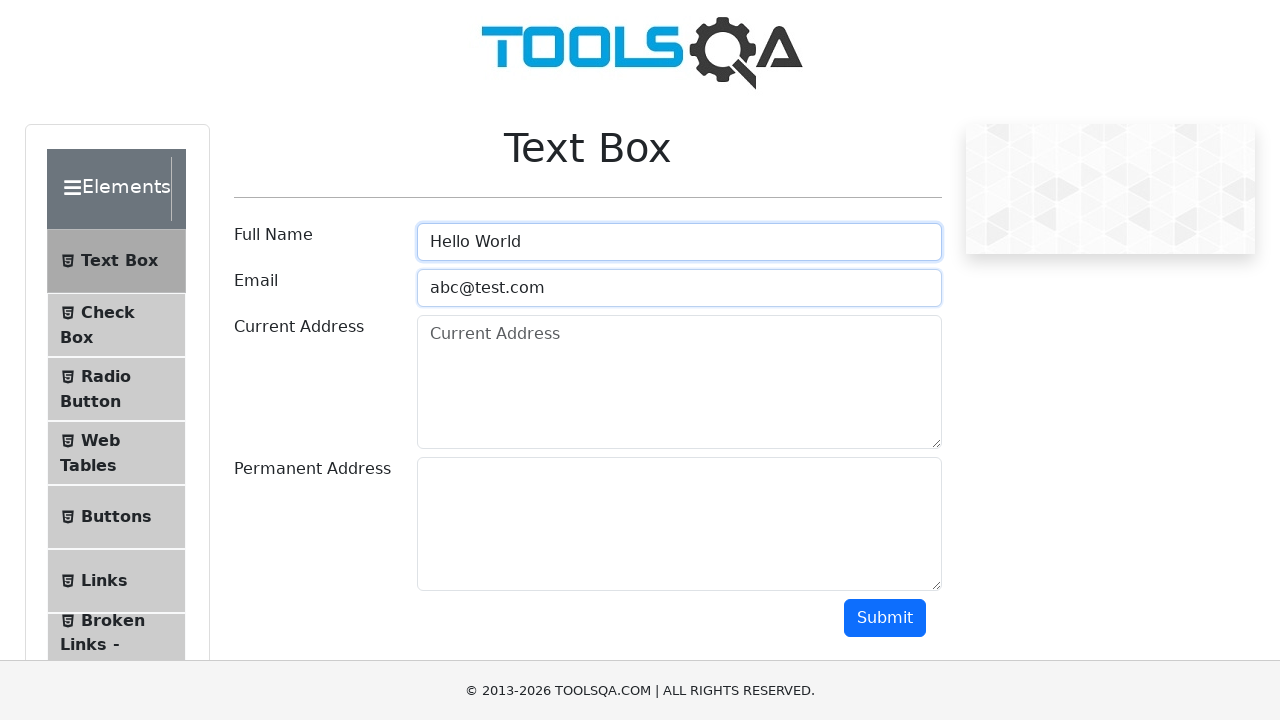

Clicked submit button to submit the form at (885, 618) on #submit
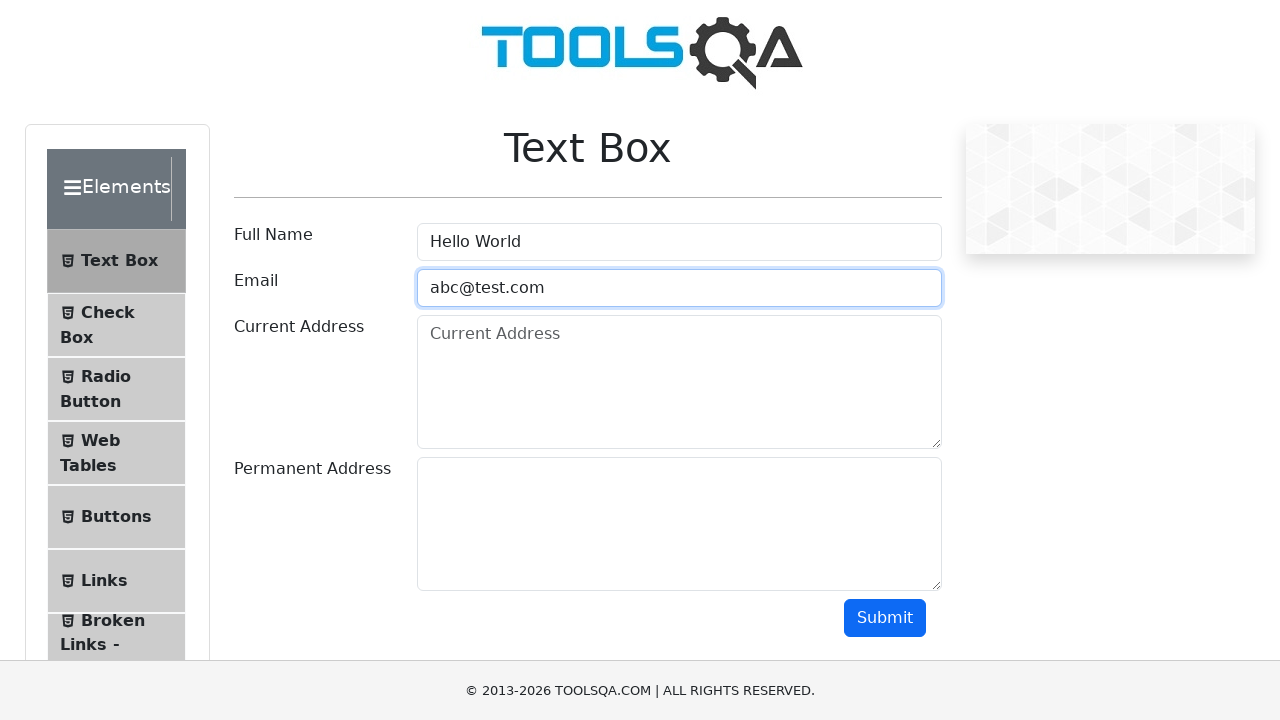

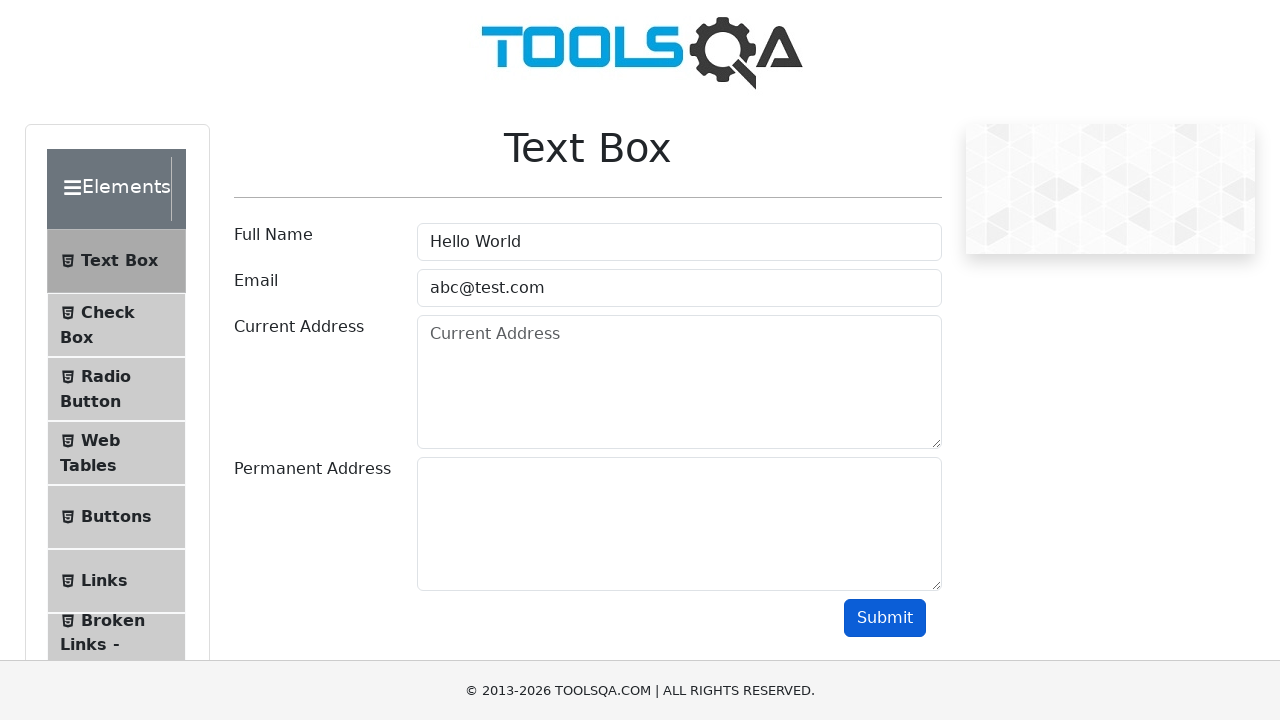